Tests JavaScript alert by clicking the first alert button, verifying the alert text, and accepting it

Starting URL: https://the-internet.herokuapp.com/javascript_alerts

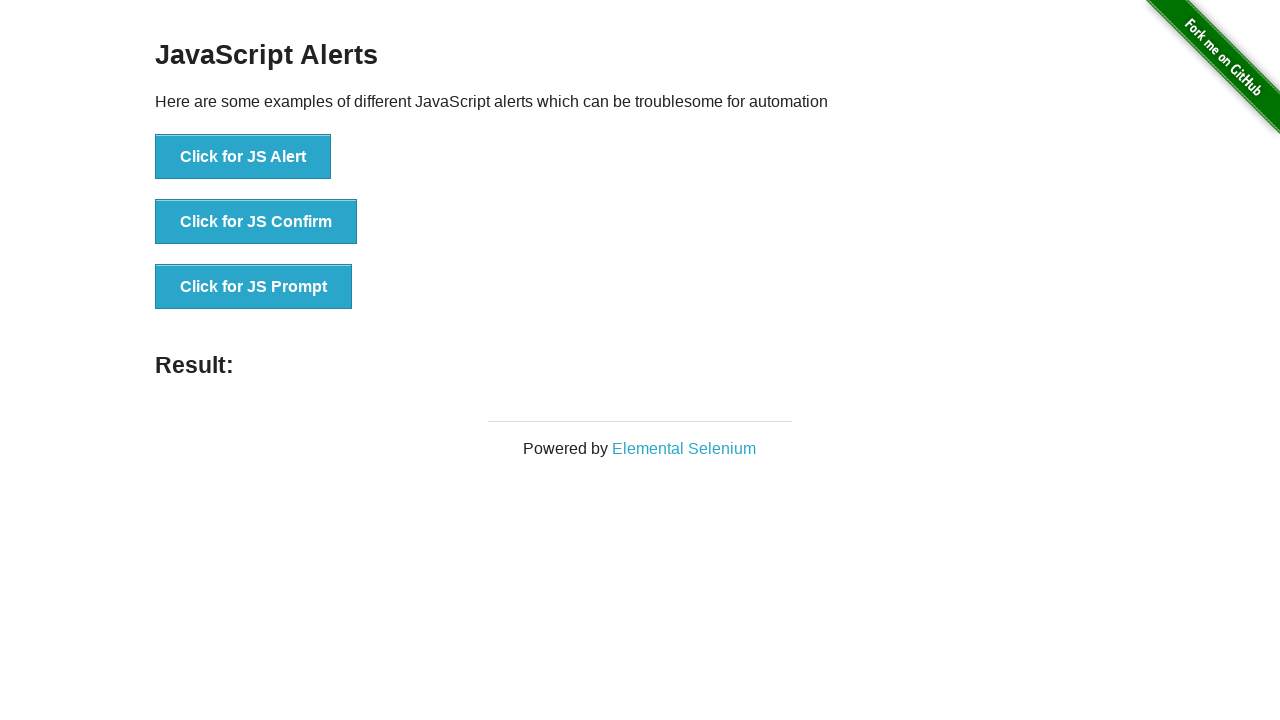

Clicked the first alert button at (243, 157) on text='Click for JS Alert'
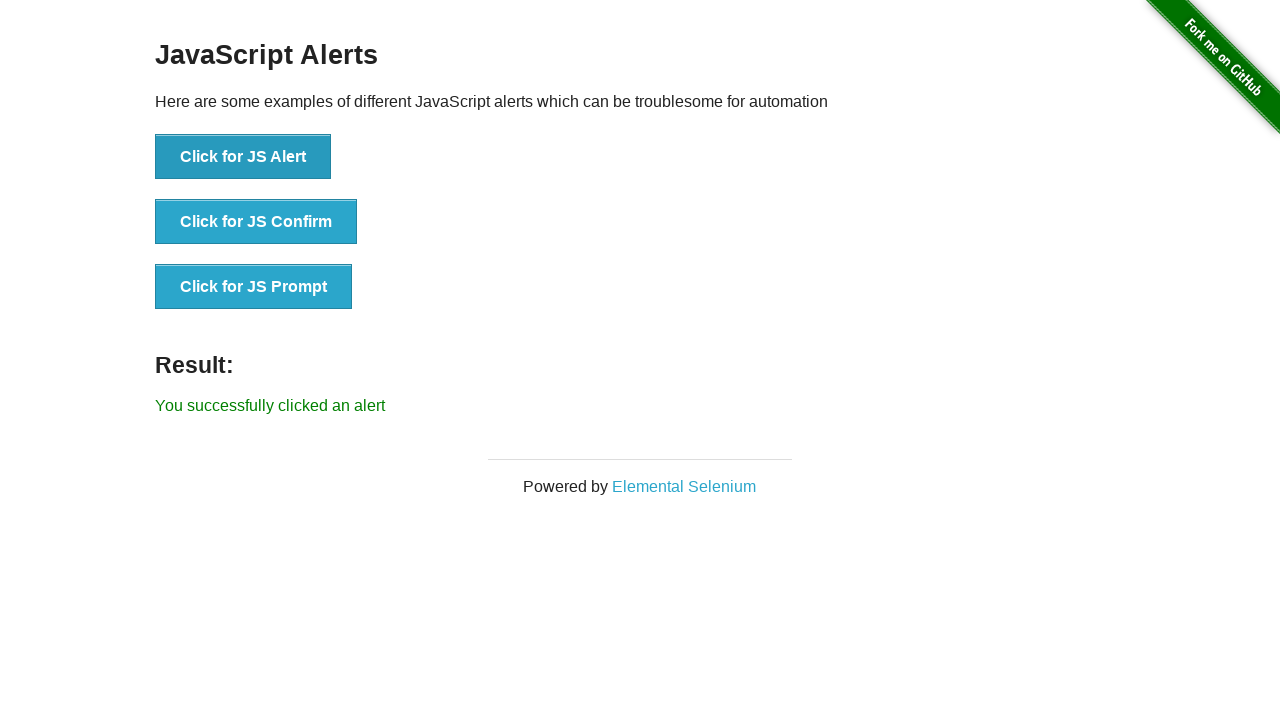

Set up dialog handler to accept alerts
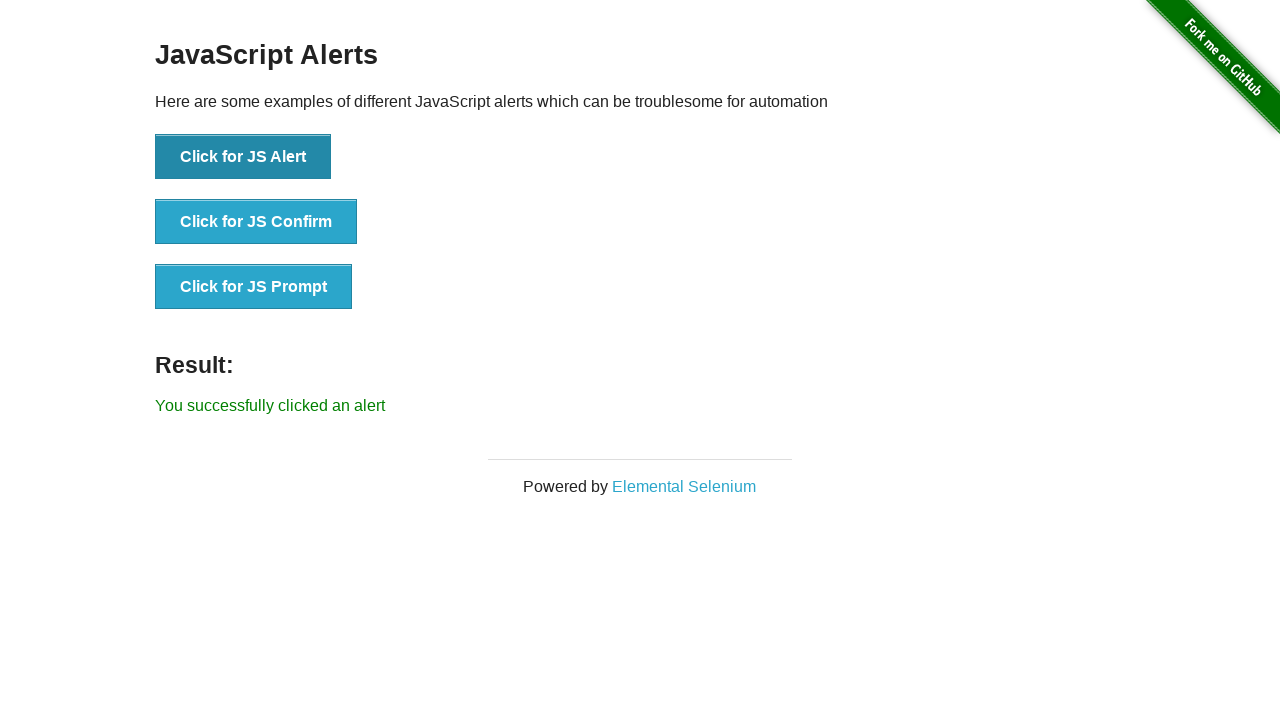

Waited 500ms for alert to be processed
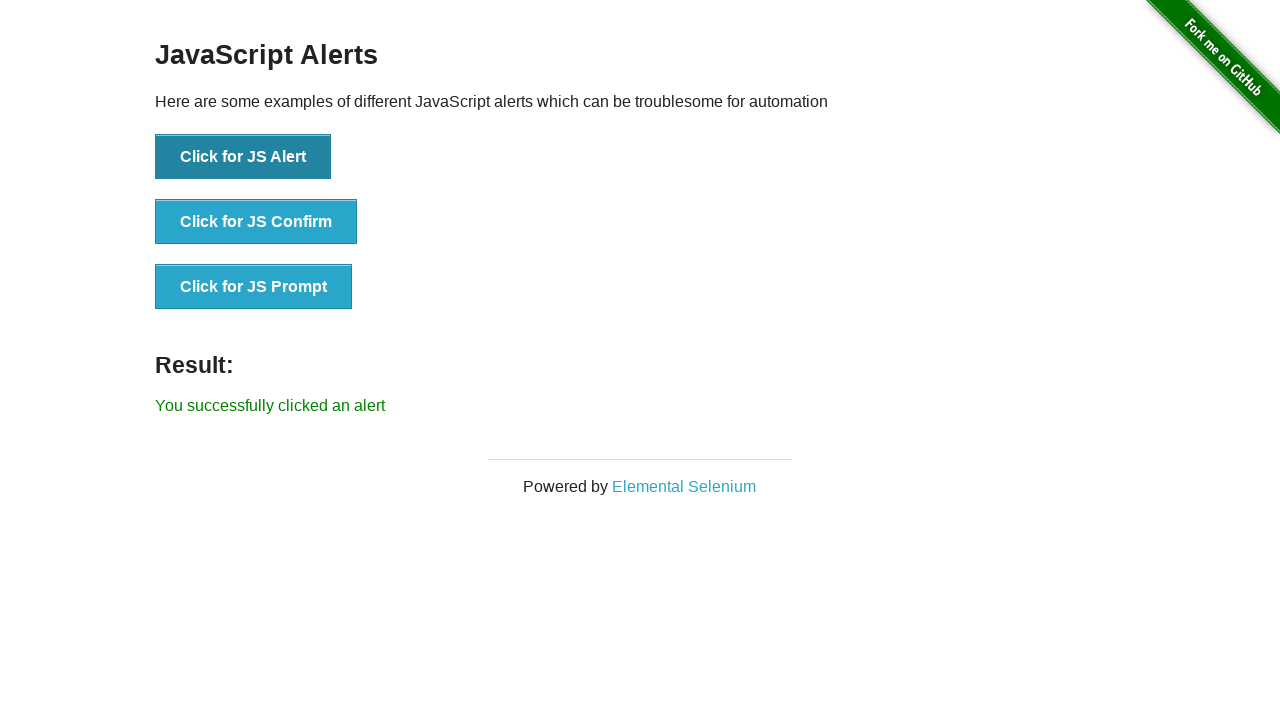

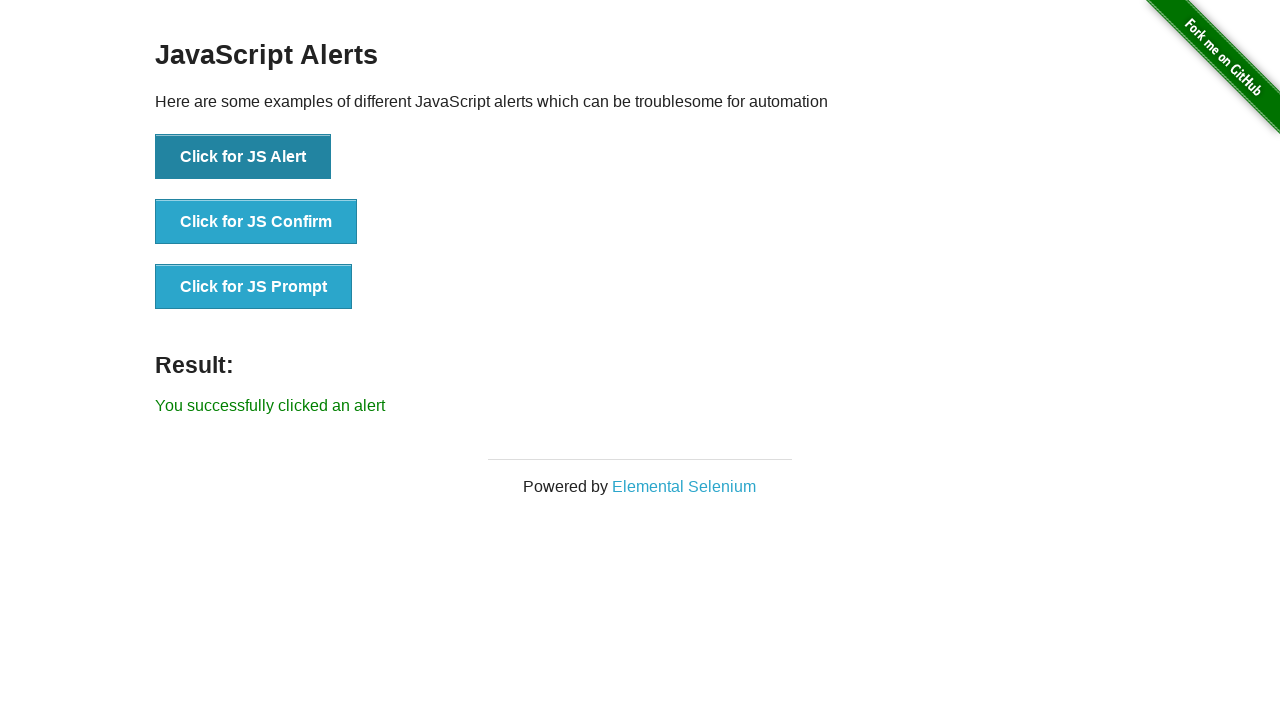